Tests registration form validation when confirm password doesn't match the original password by entering mismatched passwords and verifying the error message.

Starting URL: https://alada.vn/tai-khoan/dang-ky.html

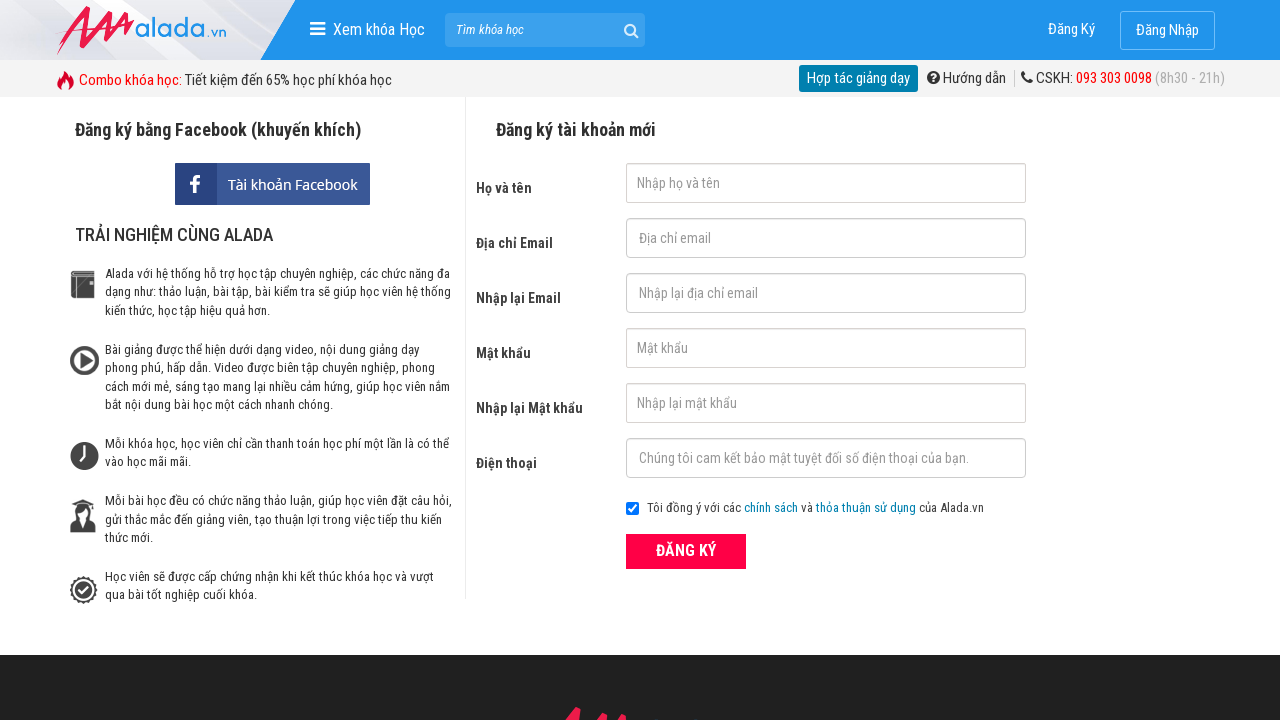

Filled first name field with 'Pham Duc Anh' on input#txtFirstname
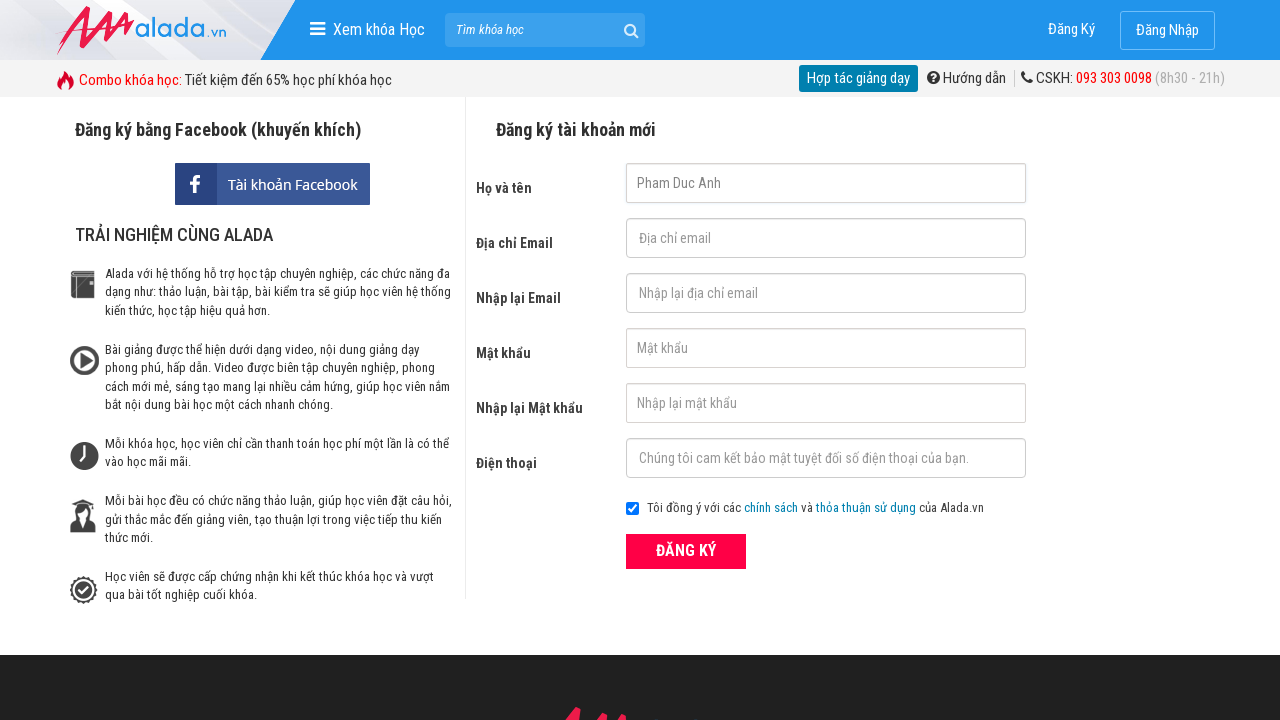

Filled email field with 'anh@gmail.com' on input#txtEmail
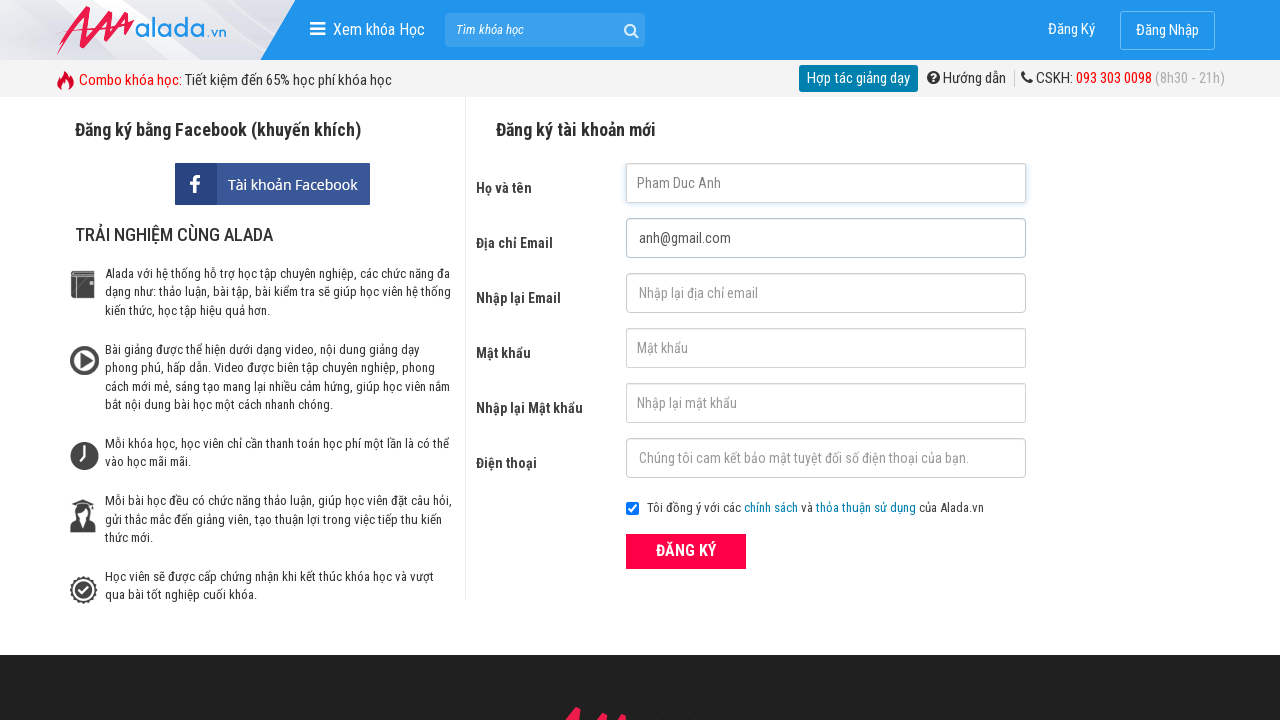

Filled confirm email field with 'anh@gmail.com' on input#txtCEmail
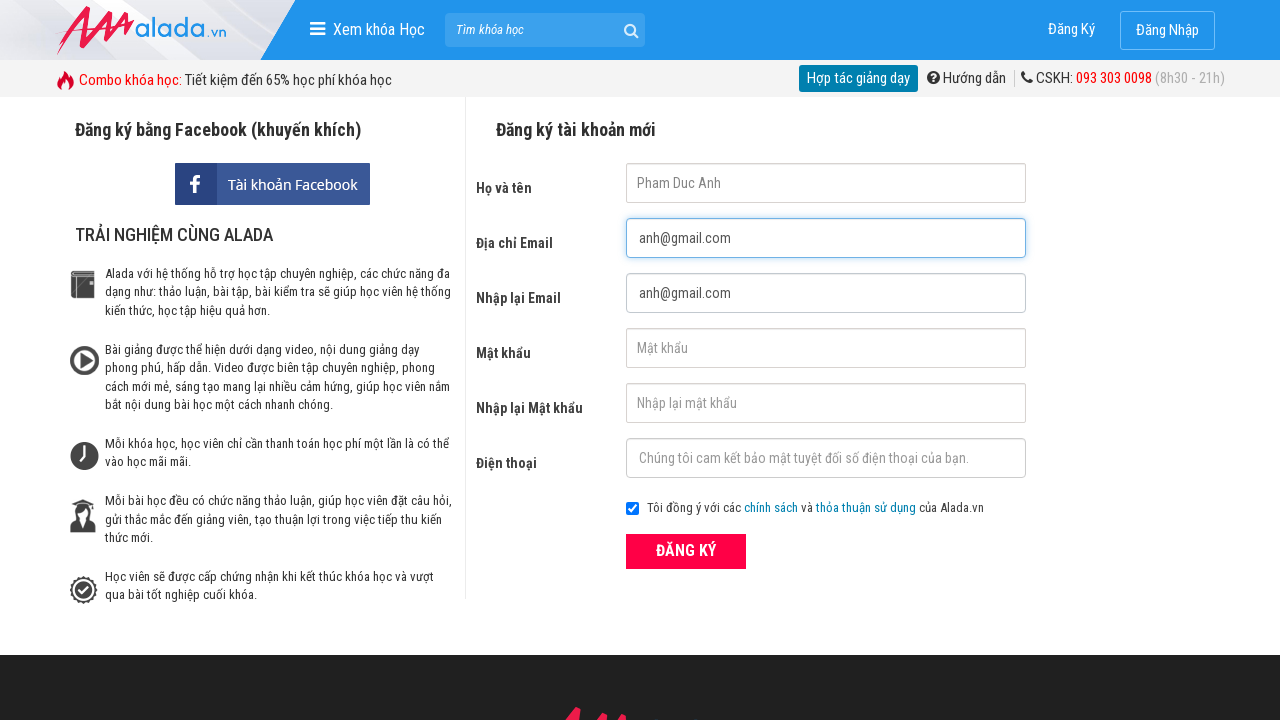

Filled password field with 'Abc@123' on input#txtPassword
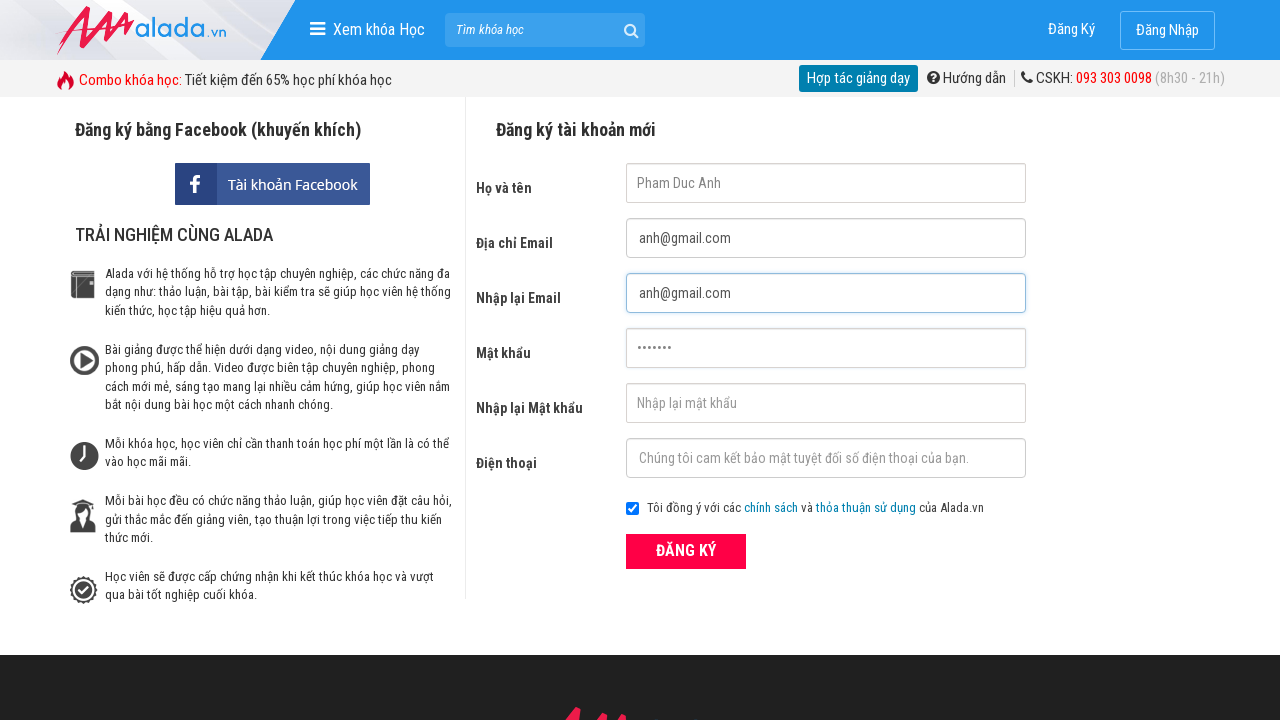

Filled confirm password field with mismatched password 'Abc@124' on input#txtCPassword
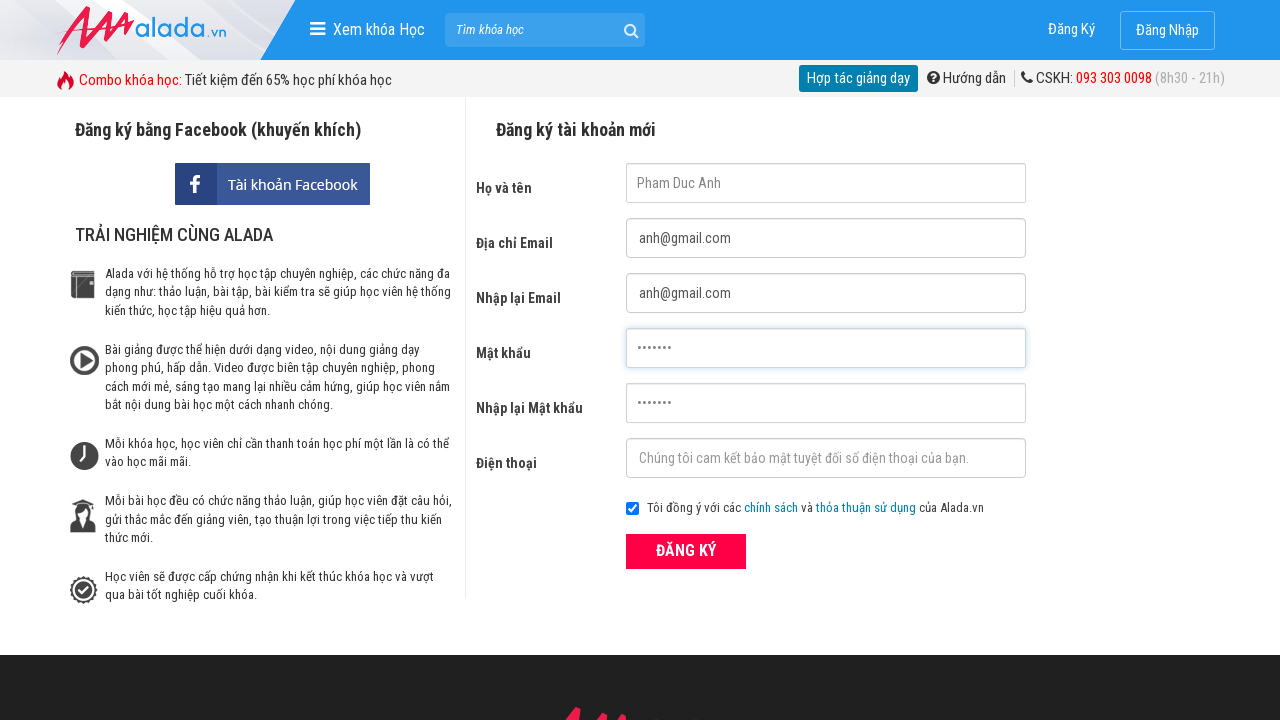

Filled phone field with '0987654321' on input#txtPhone
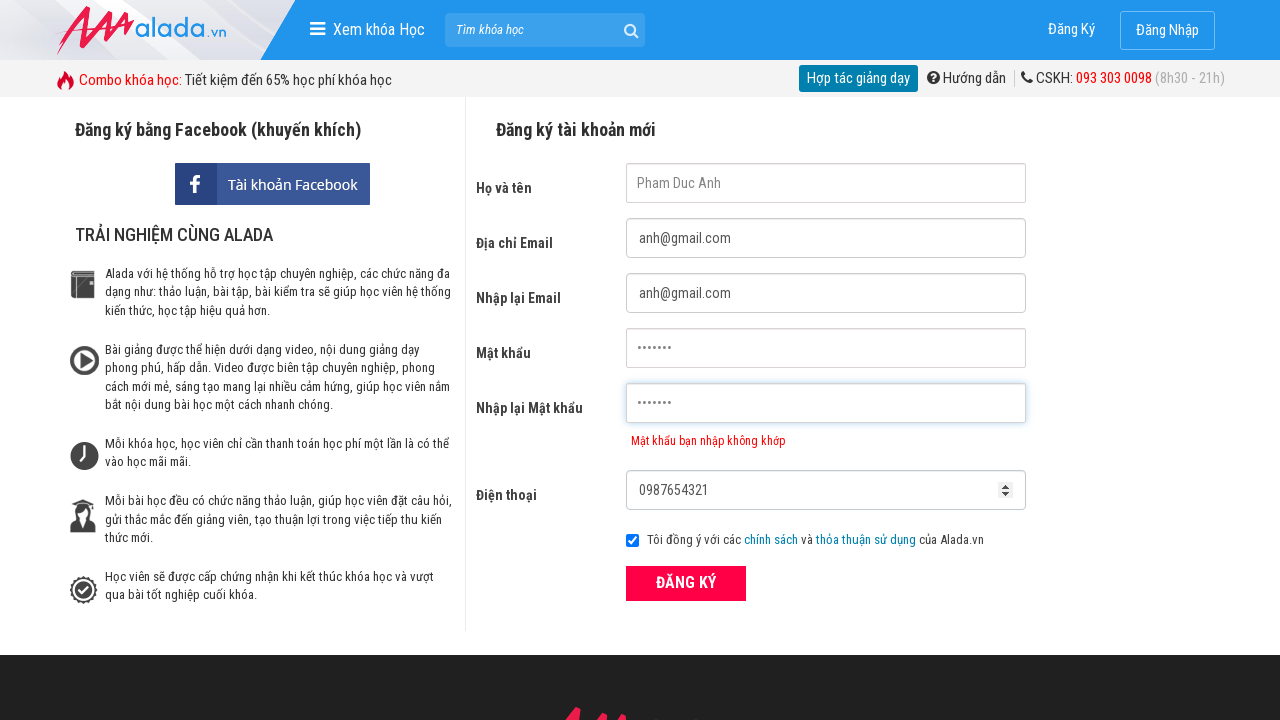

Clicked submit button to register at (686, 583) on button[type='submit']
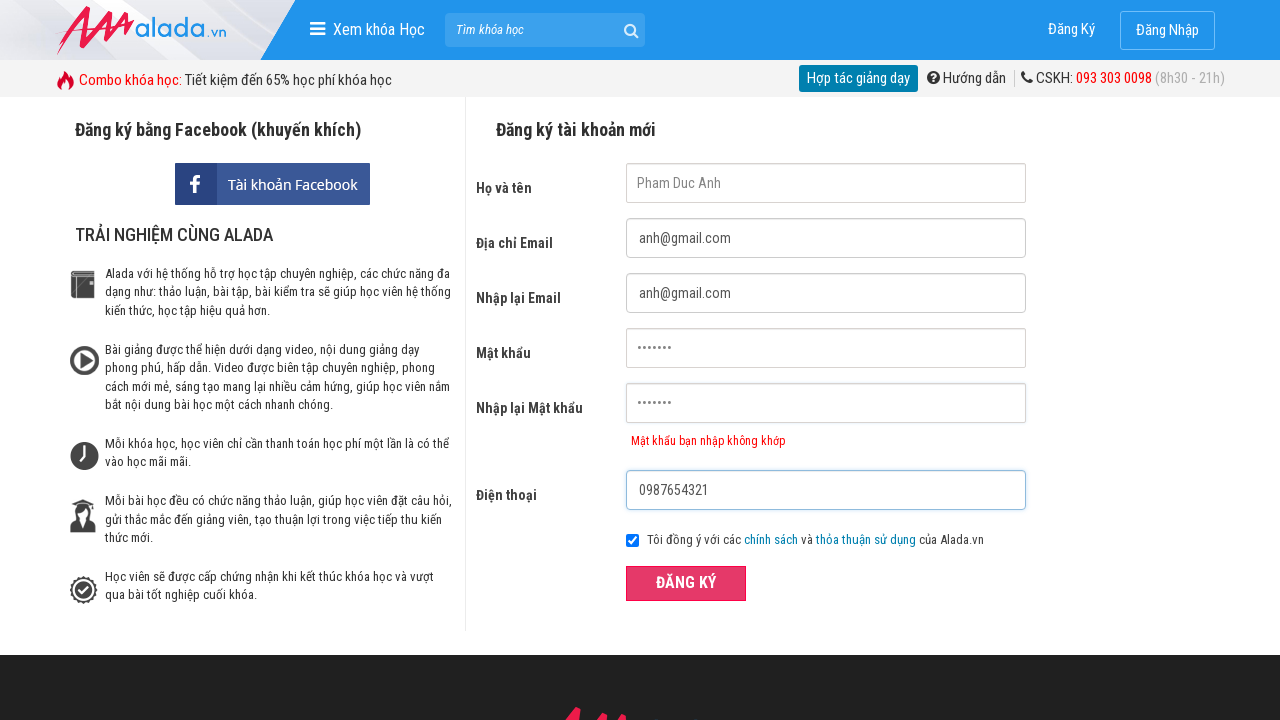

Confirm password error message appeared, validating mismatched password detection
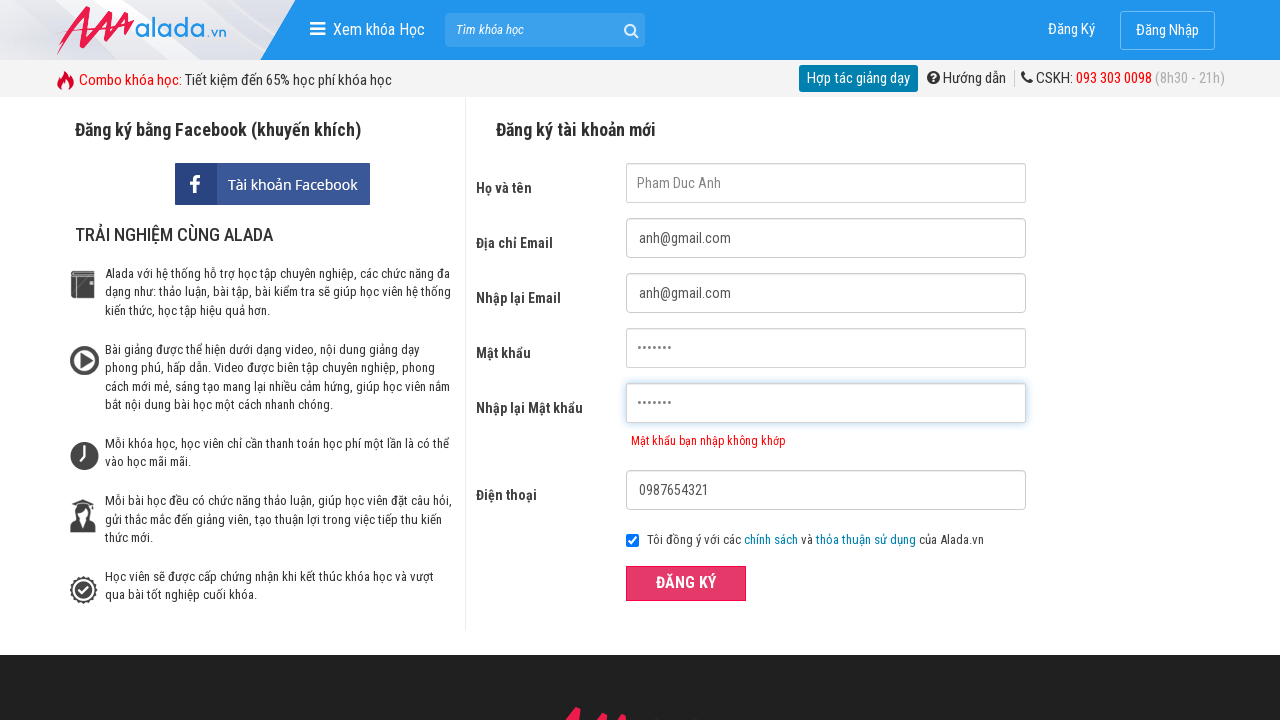

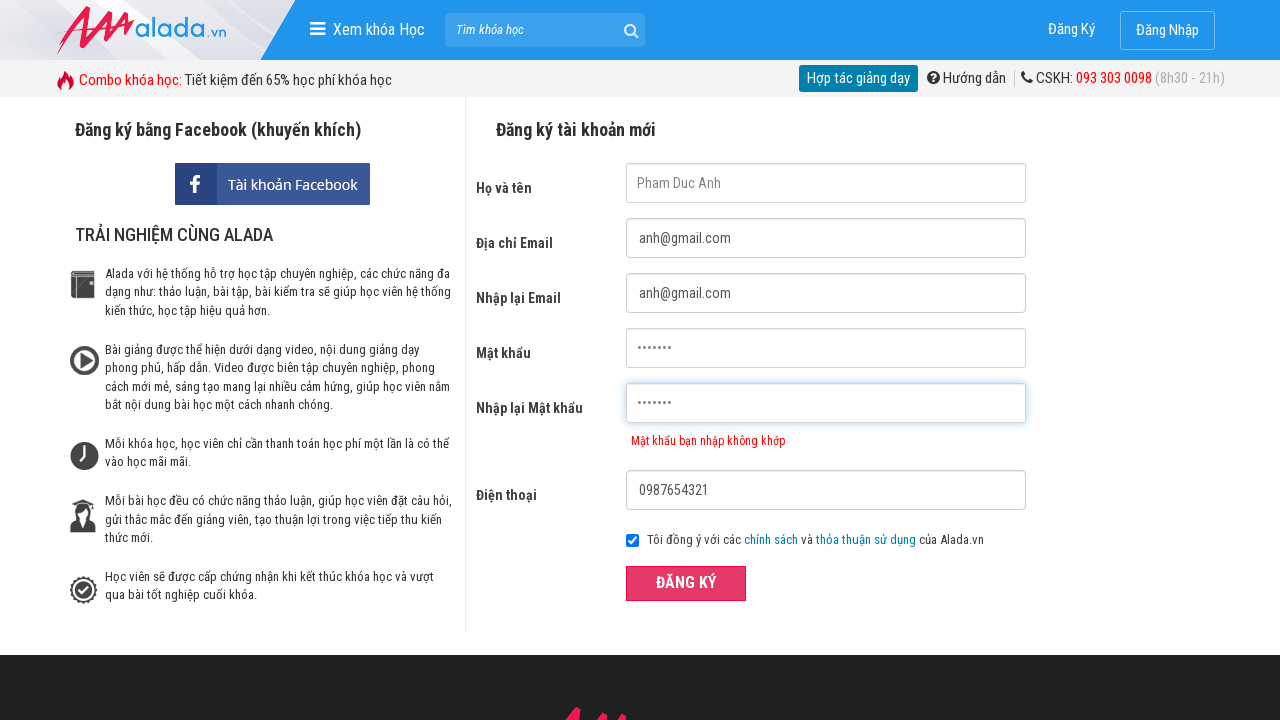